Tests fluent wait functionality by waiting for a countdown timer to reach a specific value

Starting URL: https://automationfc.github.io/fluent-wait/

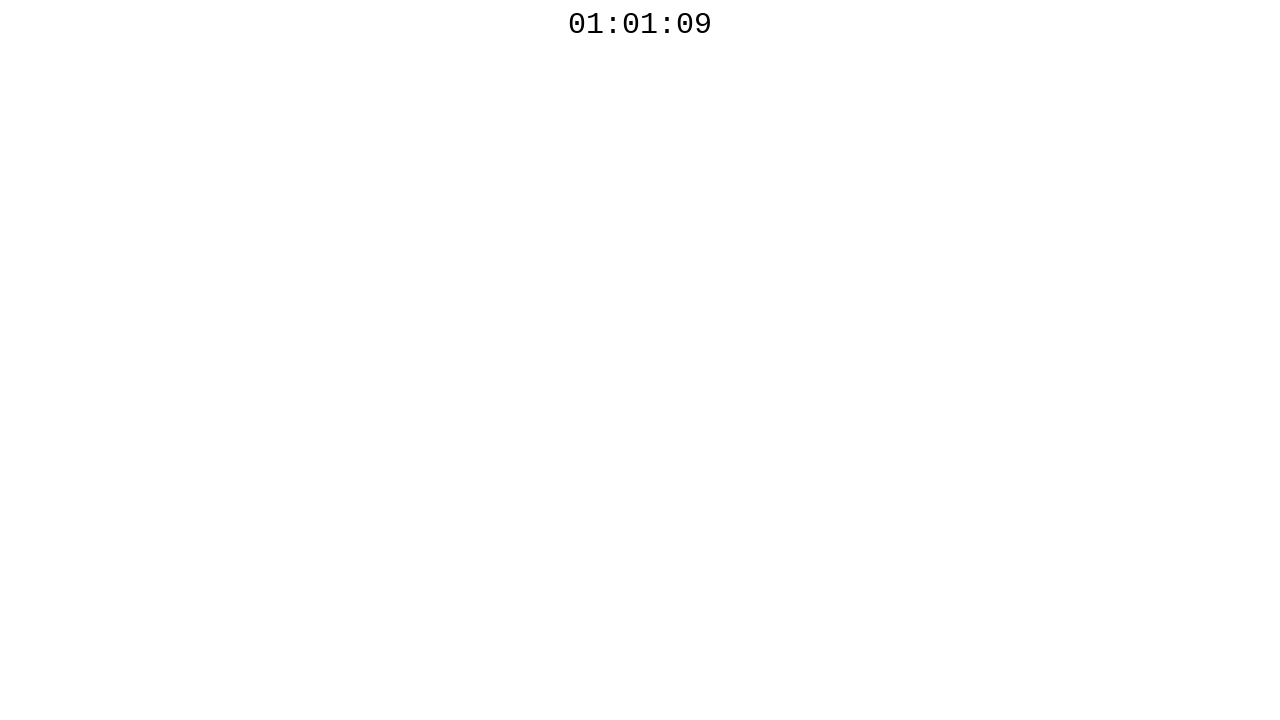

Navigated to fluent wait test page
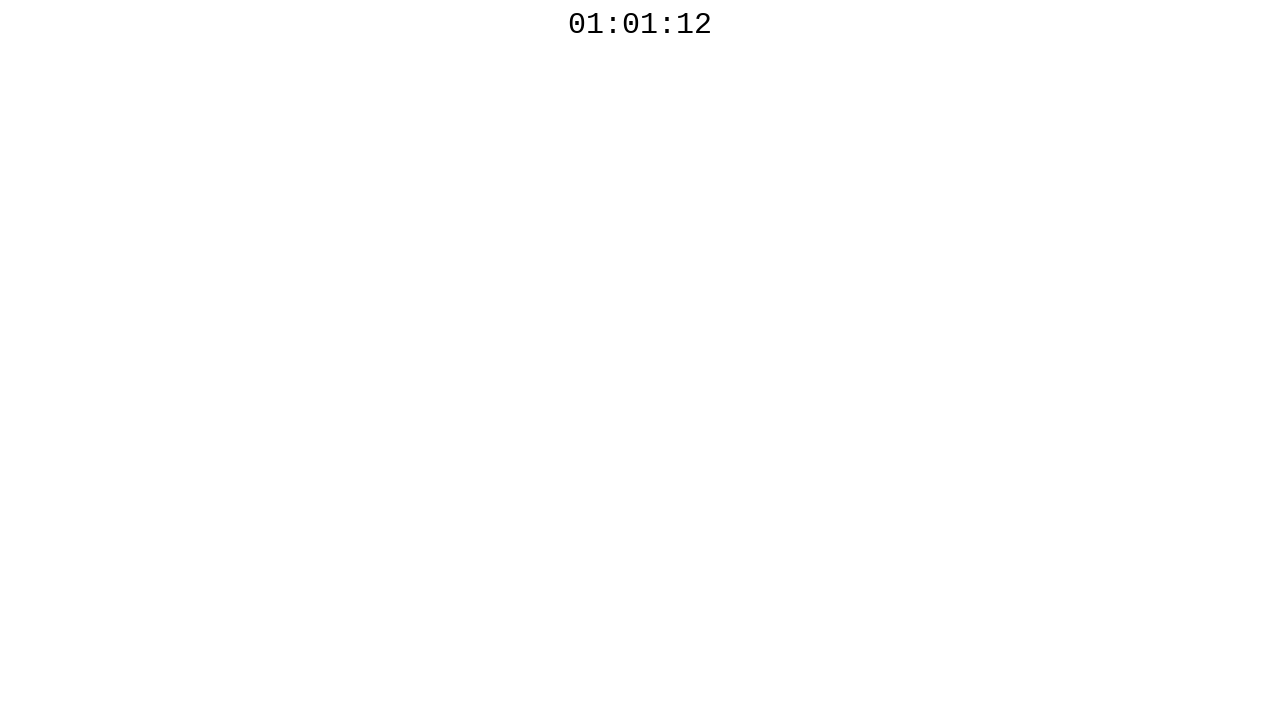

Waited for countdown timer to reach 01:01:00
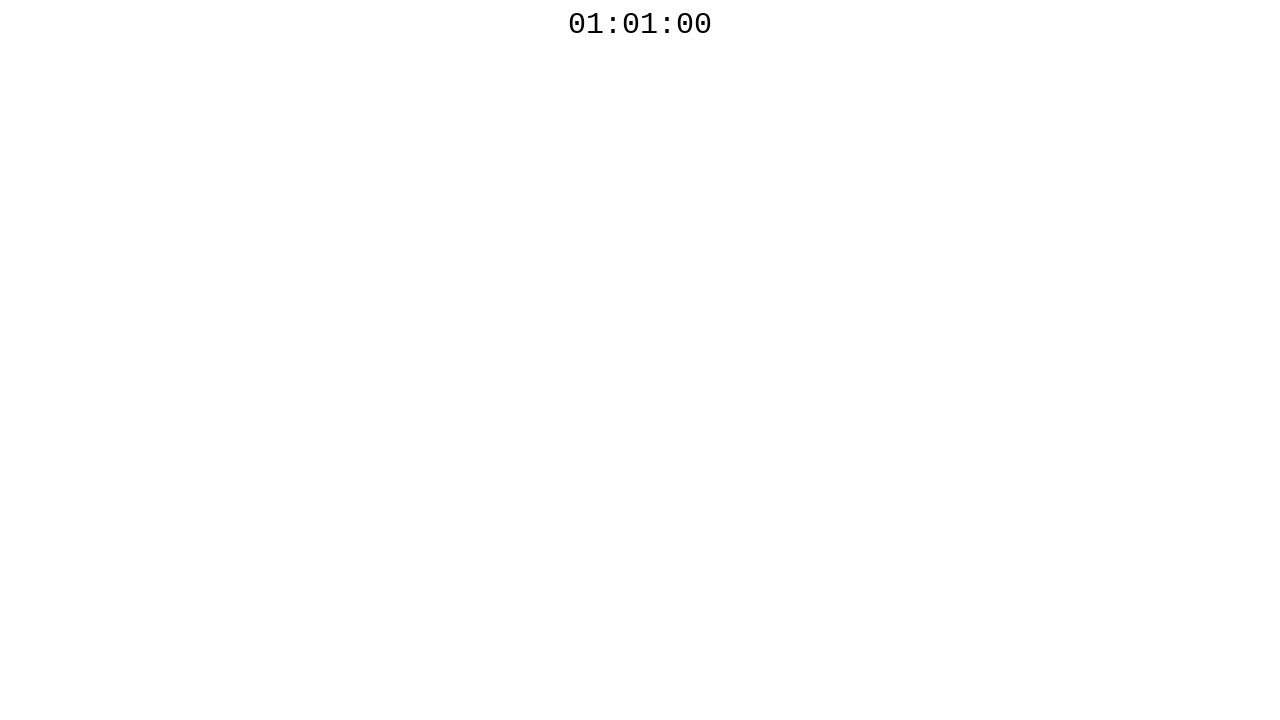

Located countdown element with text 01:01:00
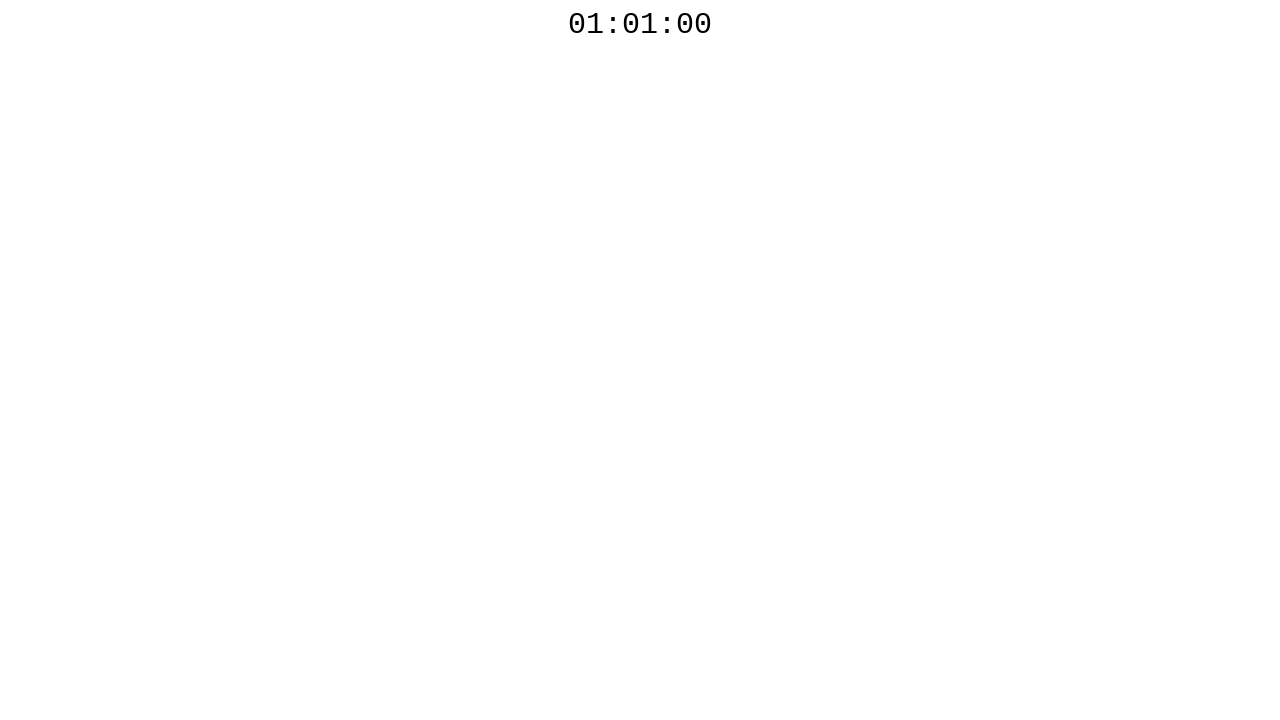

Verified countdown element is visible
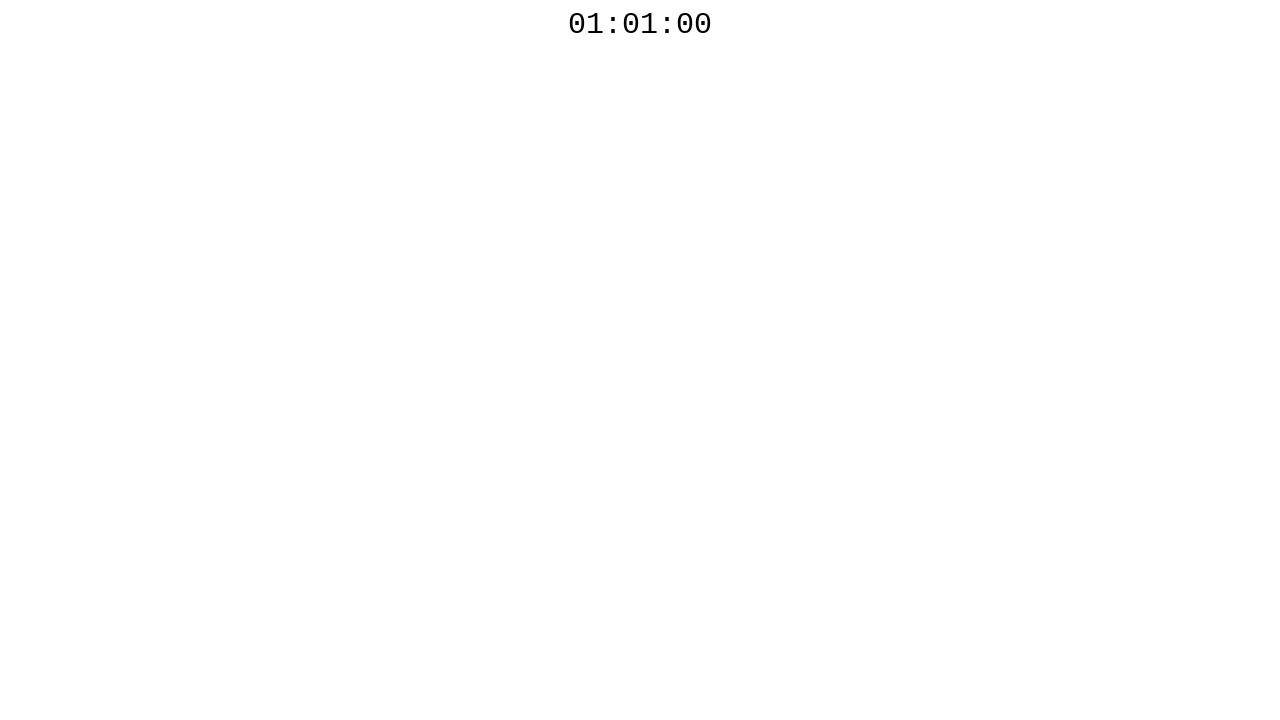

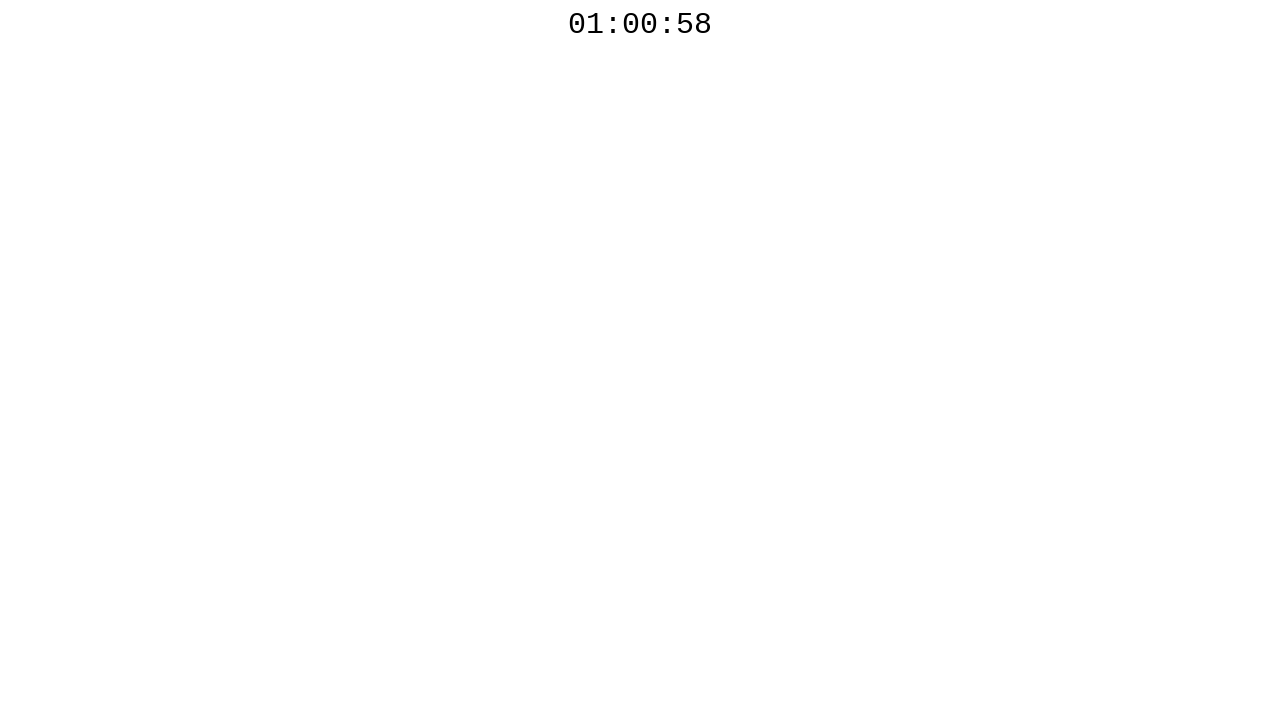